Navigates to the student registration form page and retrieves the text from the first form label element.

Starting URL: https://demoqa.com/automation-practice-form

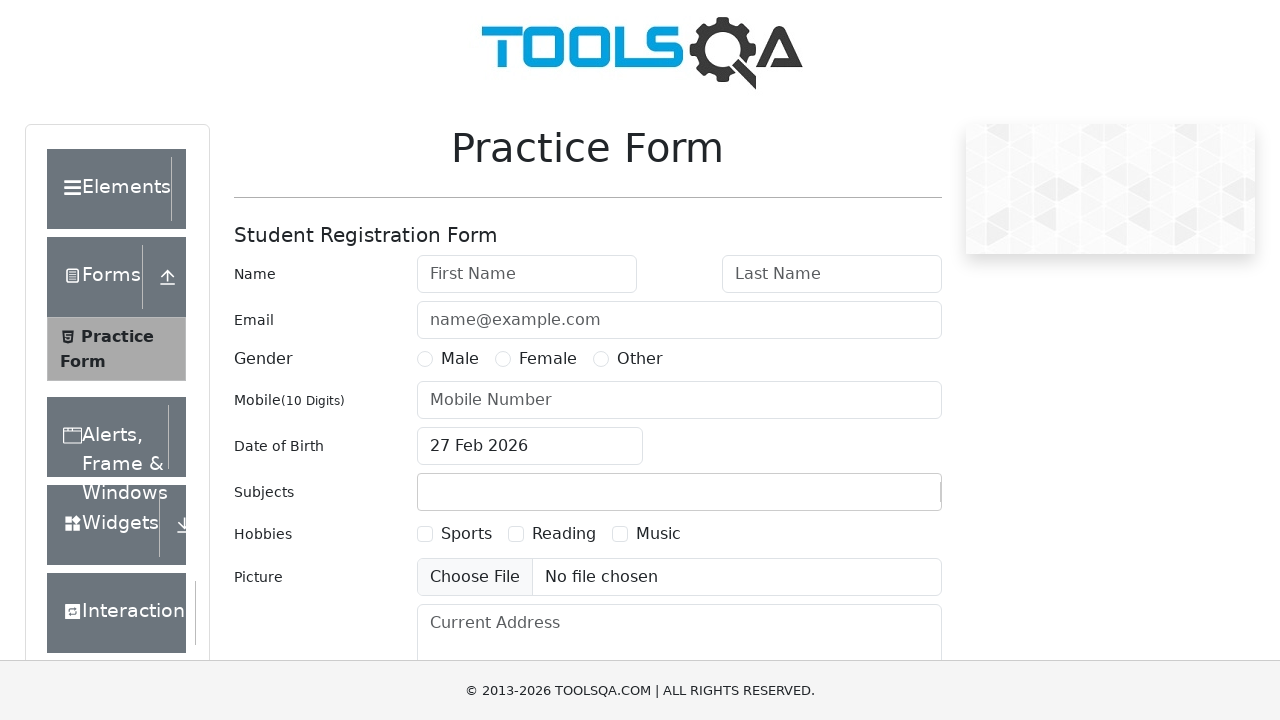

Navigated to student registration form page at https://demoqa.com/automation-practice-form
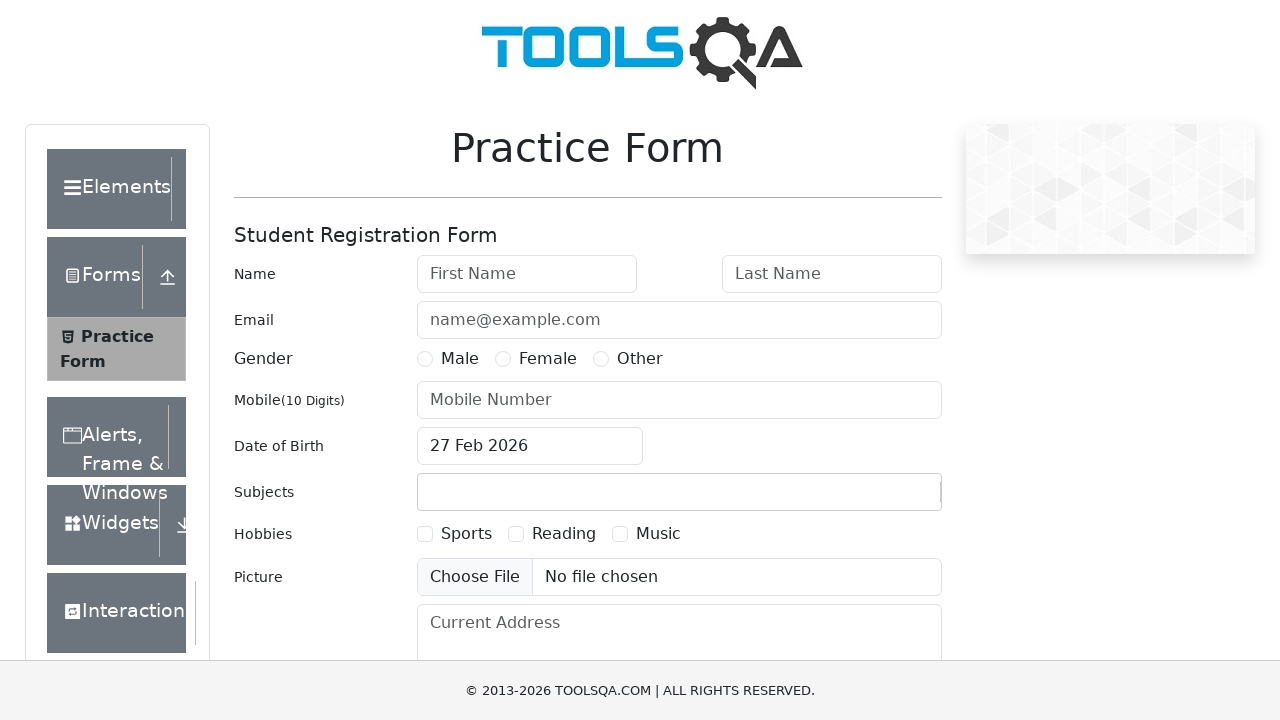

Form label element loaded and located
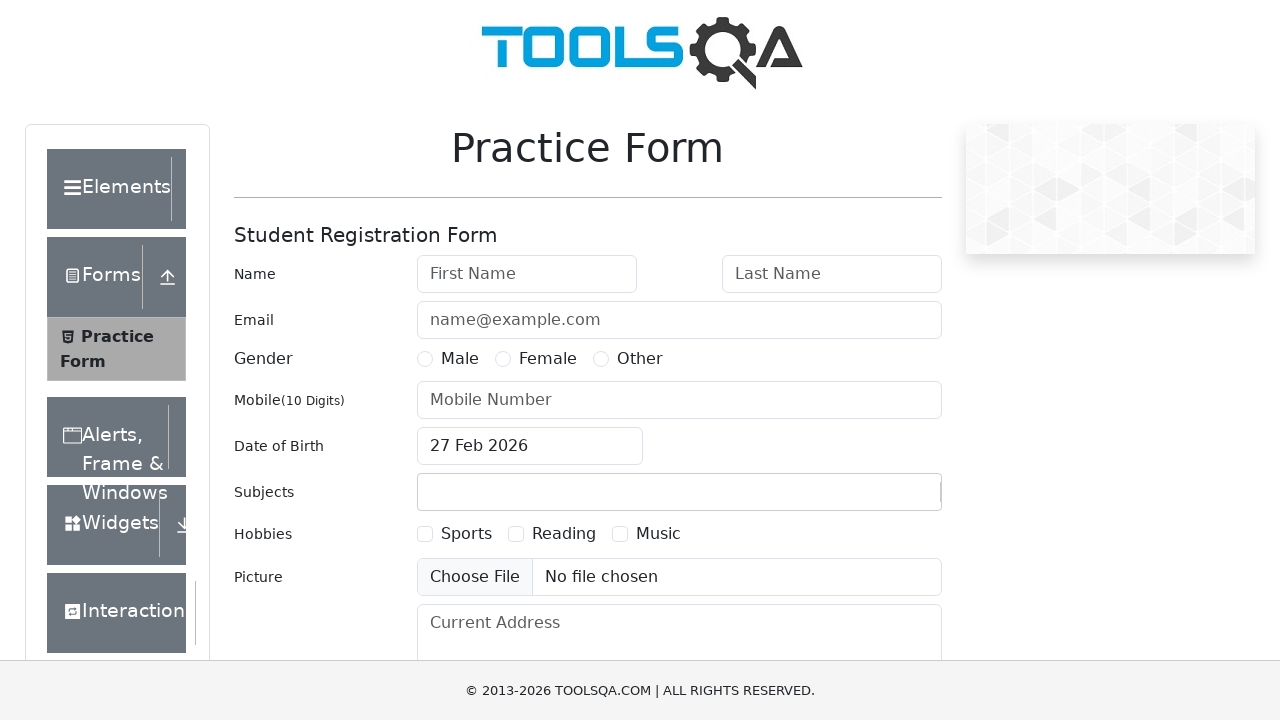

Retrieved text from first form label: 'Name'
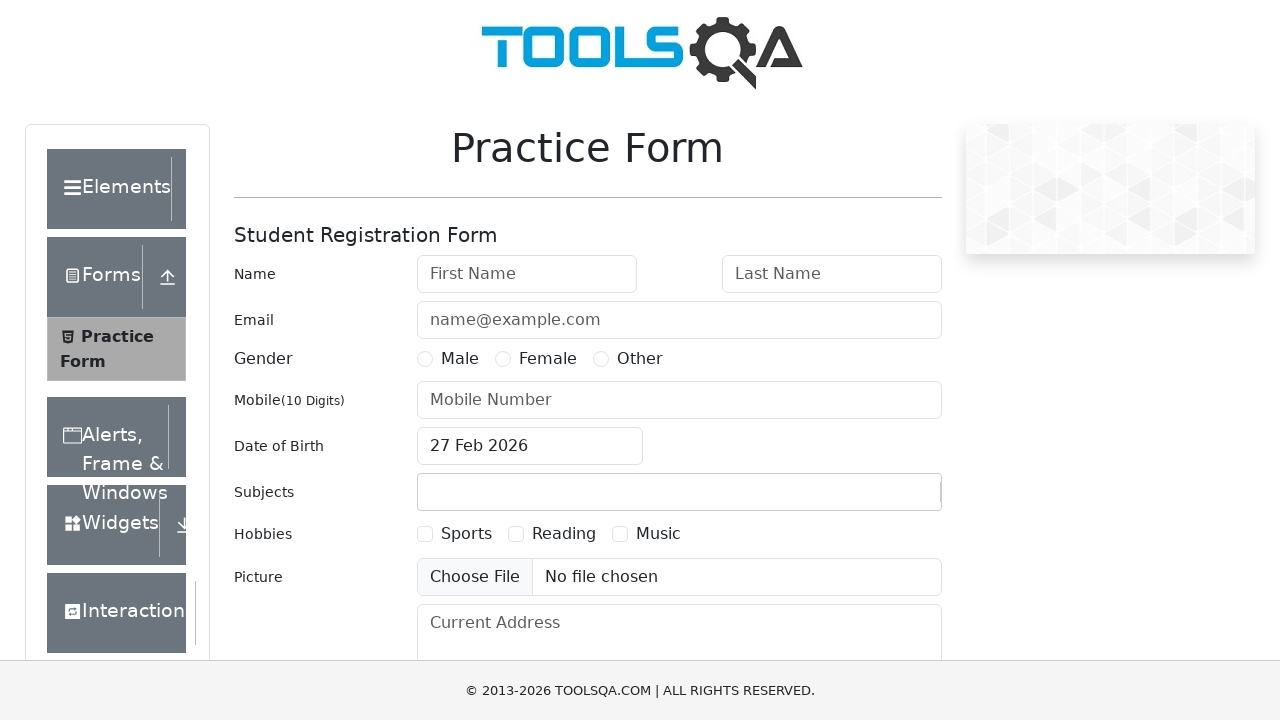

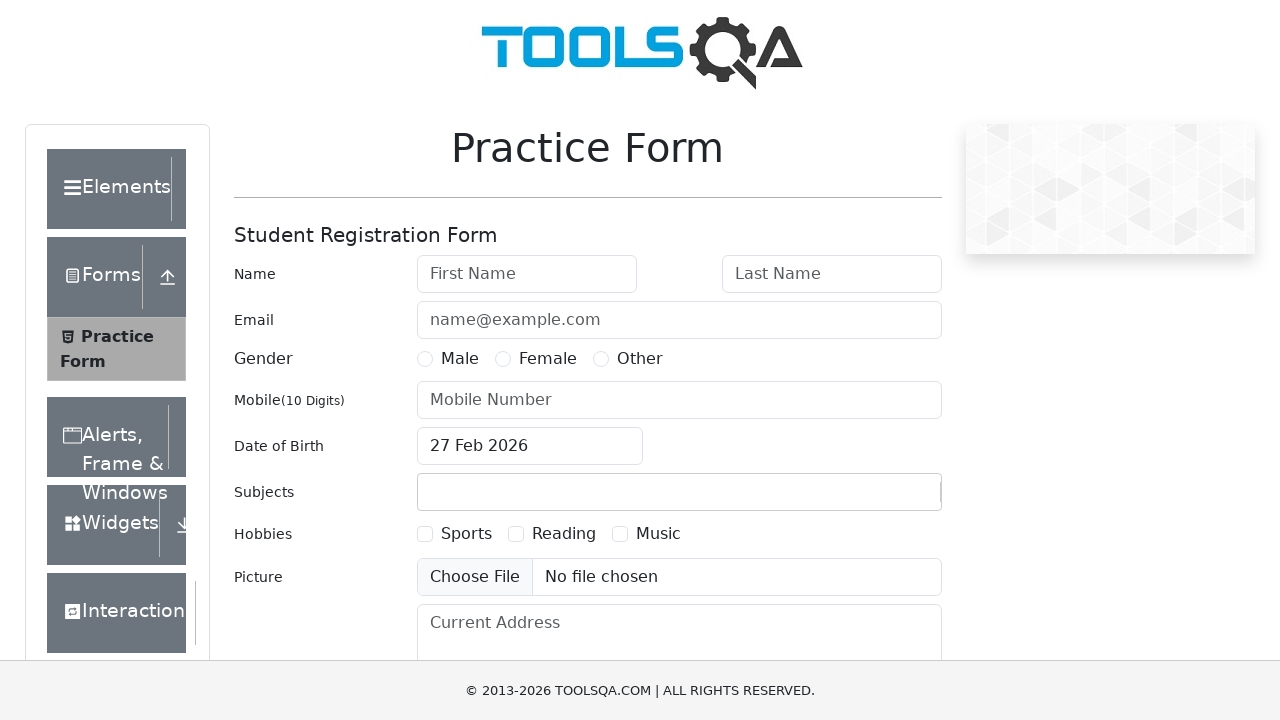